Tests checkbox interaction within an iframe on w3schools by locating and clicking a checkbox if it's not already selected.

Starting URL: http://www.w3schools.com/jsref/tryit.asp?filename=tryjsref_checkbox_get

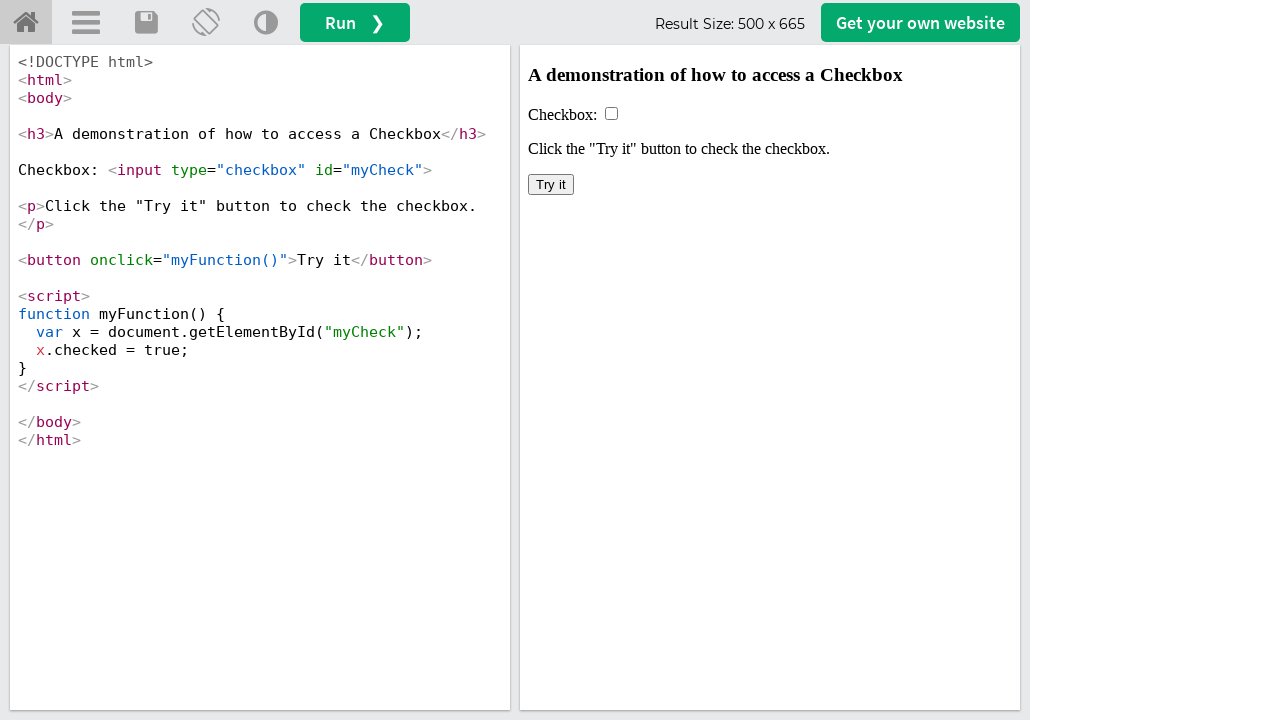

Located iframe with id 'iframeResult'
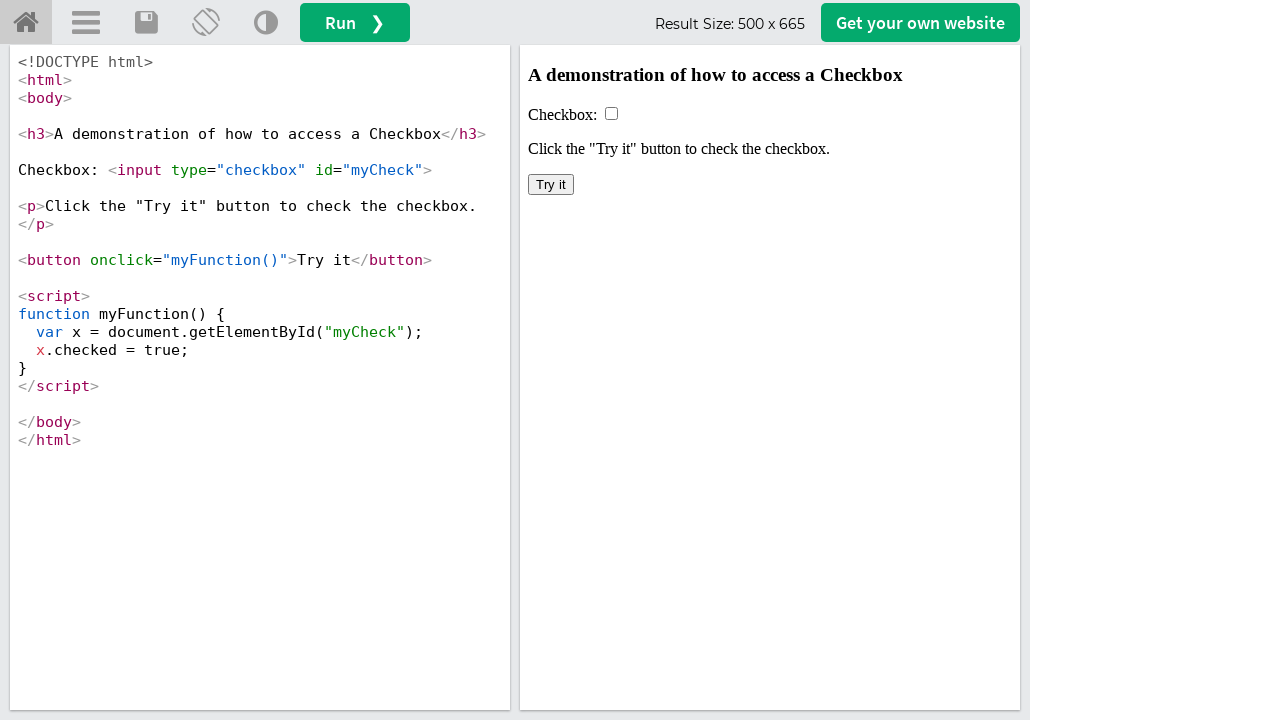

Located checkbox element with id 'myCheck' within iframe
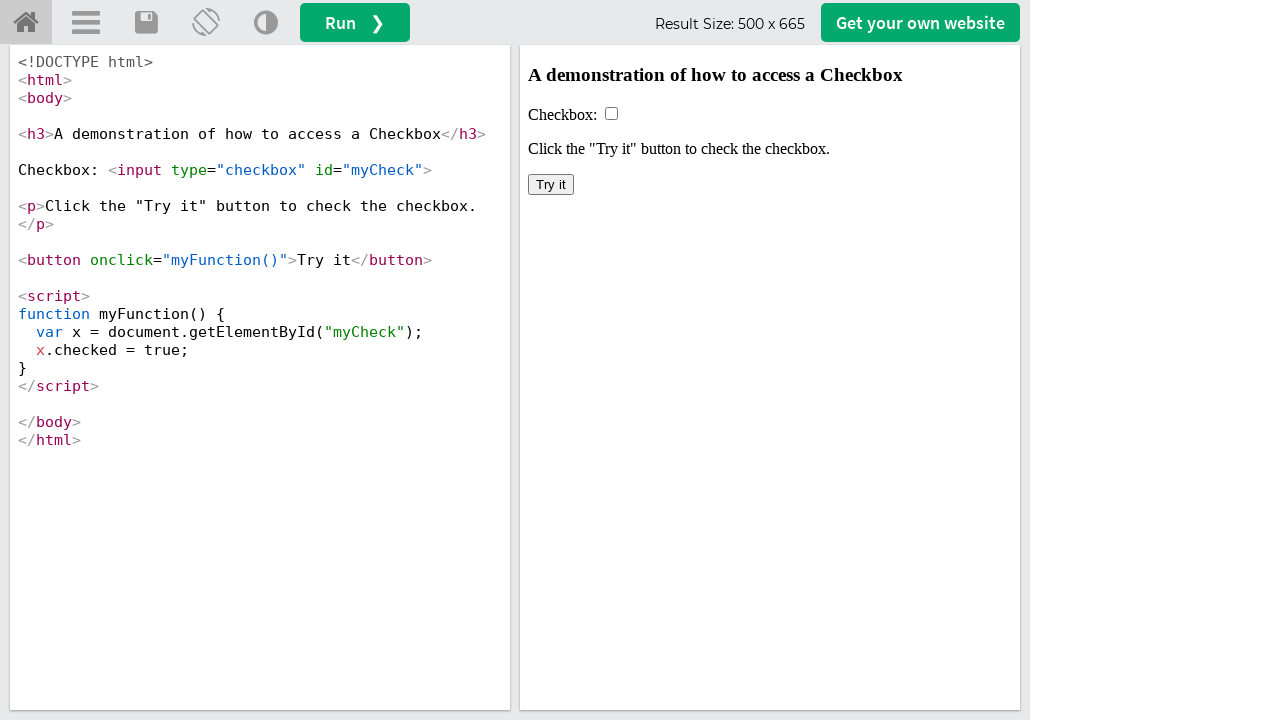

Verified checkbox is not checked
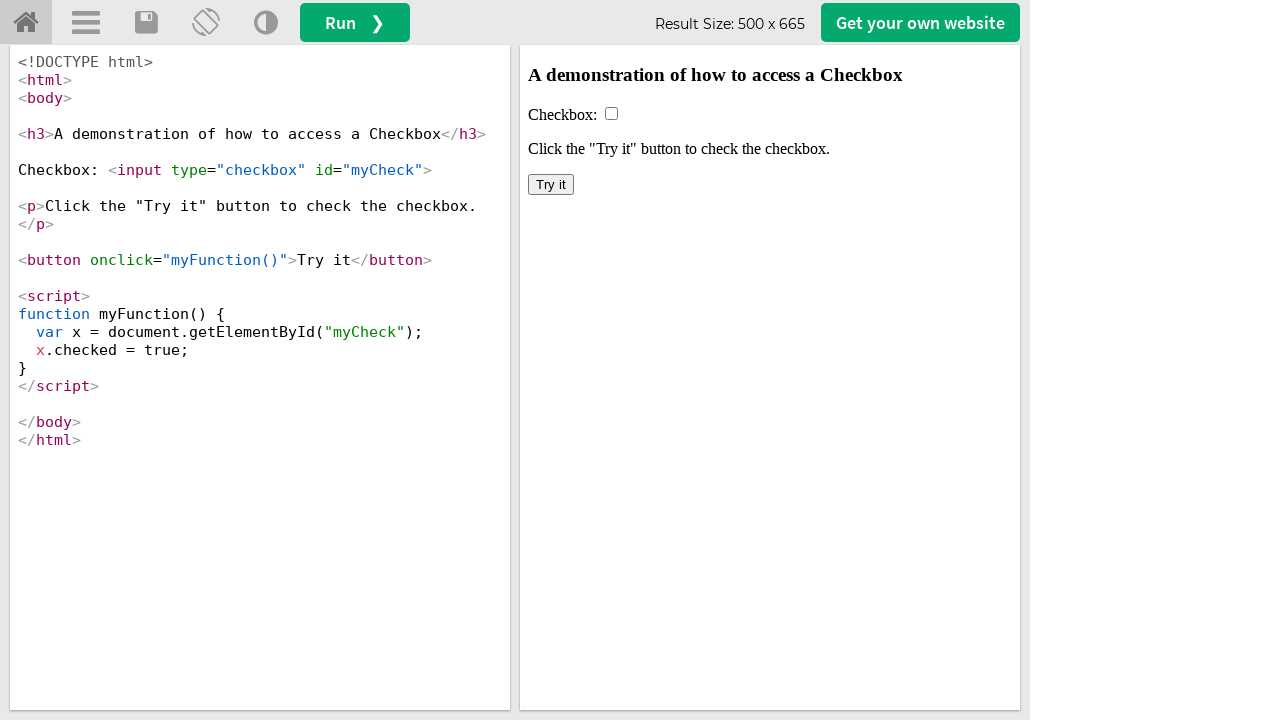

Clicked checkbox to select it at (612, 114) on #iframeResult >> internal:control=enter-frame >> #myCheck
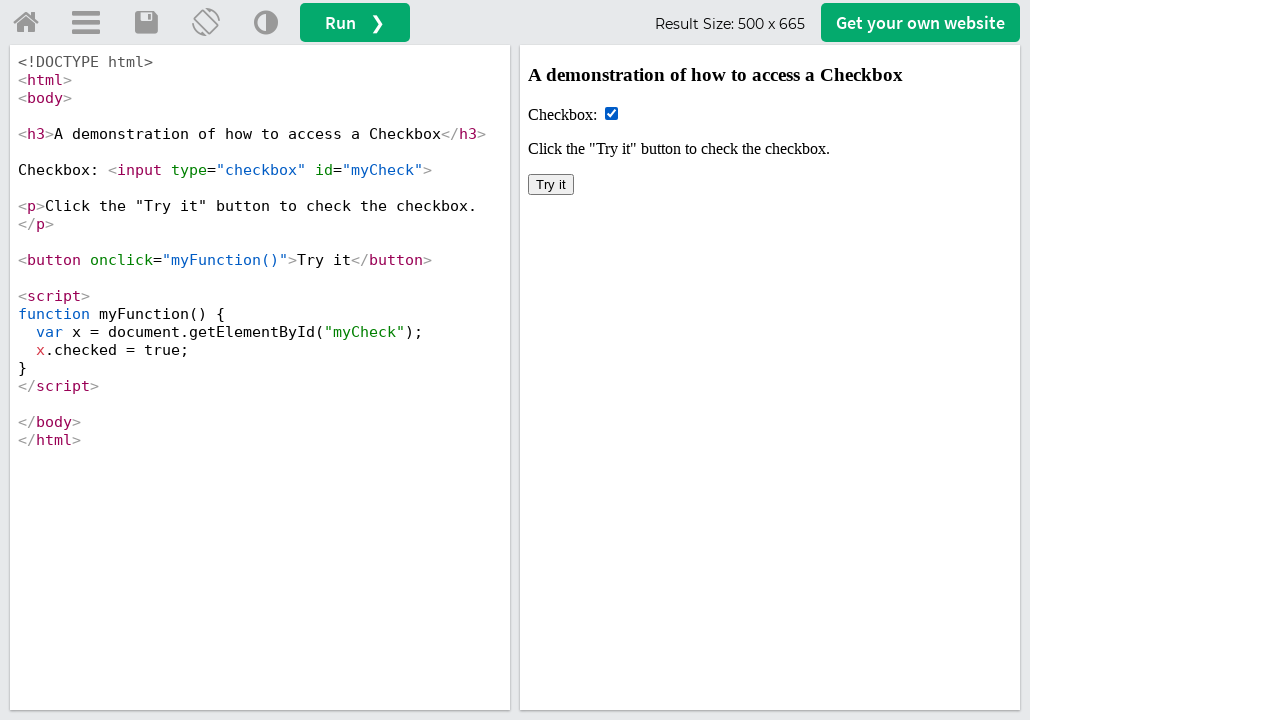

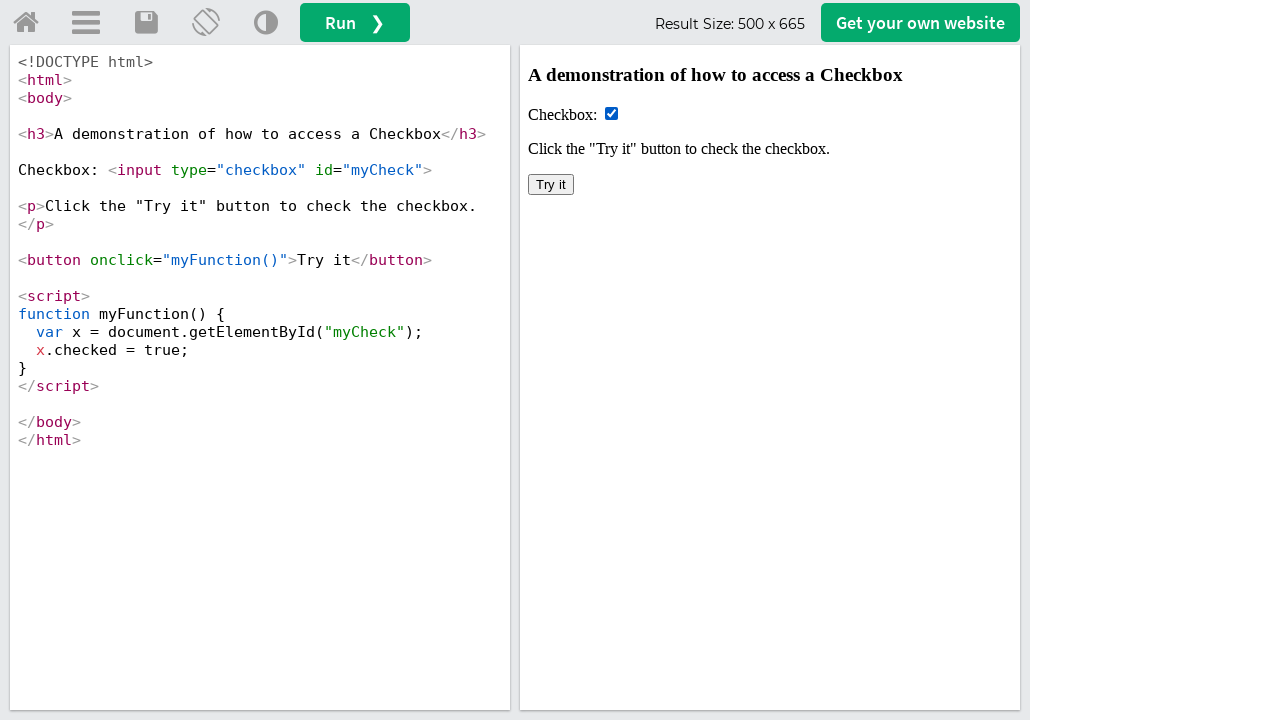